Simply navigates to DemoQA homepage (browser close action)

Starting URL: https://demoqa.com

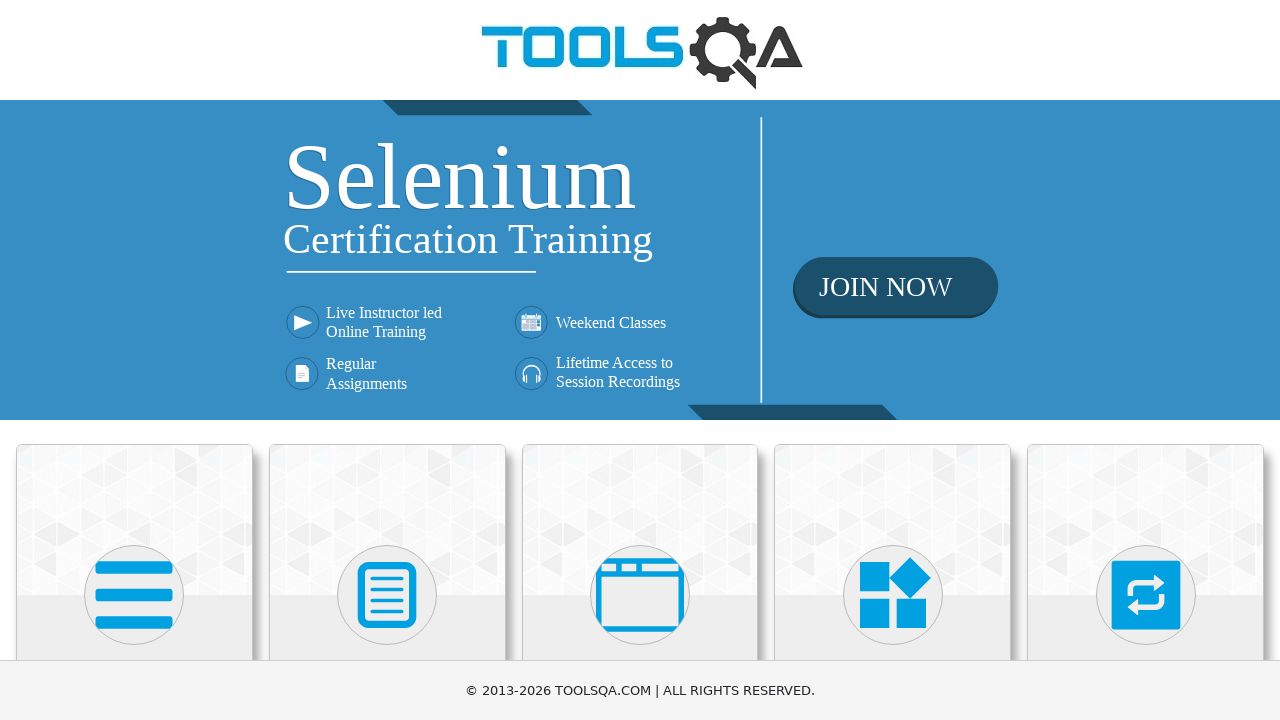

Navigated to DemoQA homepage
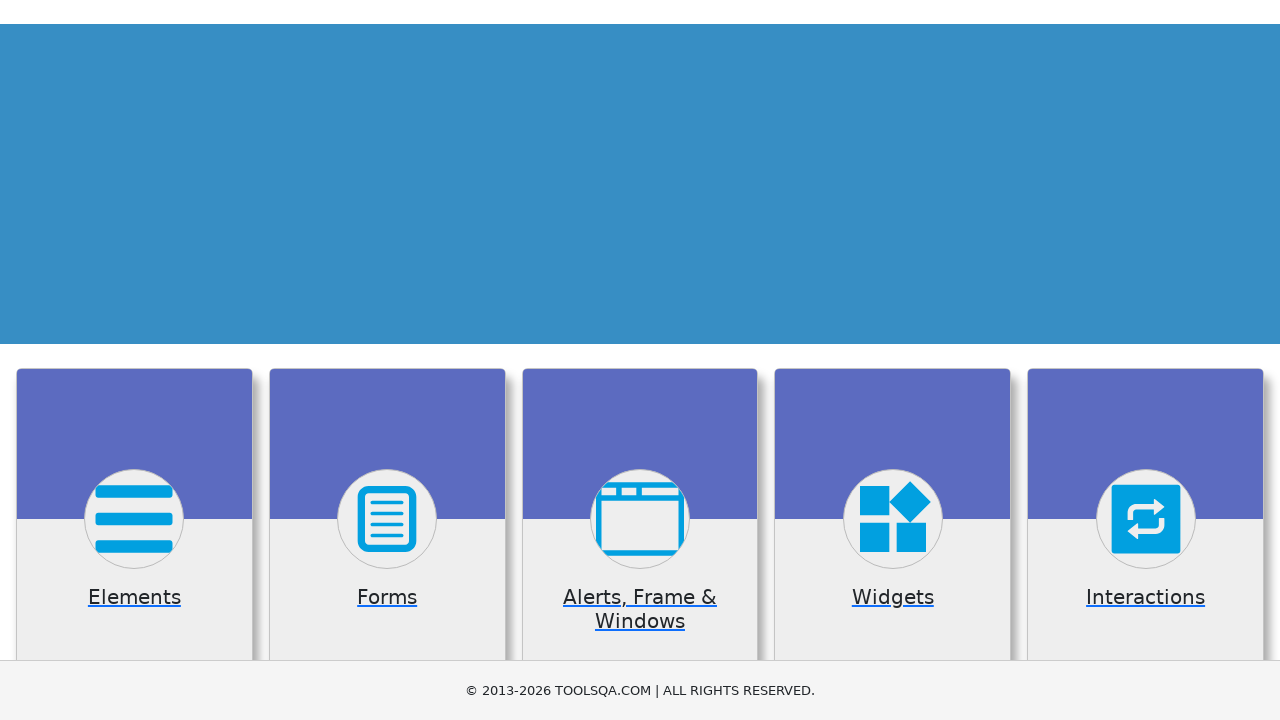

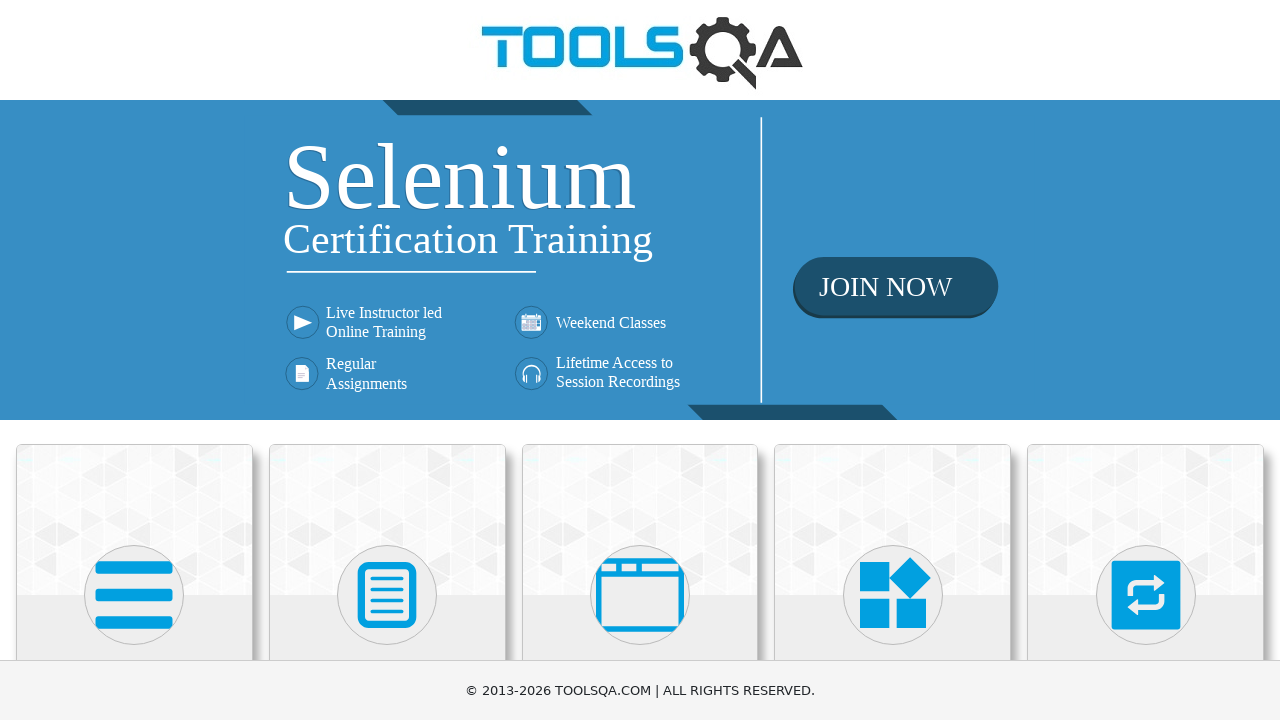